Tests radio button functionality by selecting the BMW radio button from a group of car options and verifying the selection

Starting URL: https://www.letskodeit.com/practice

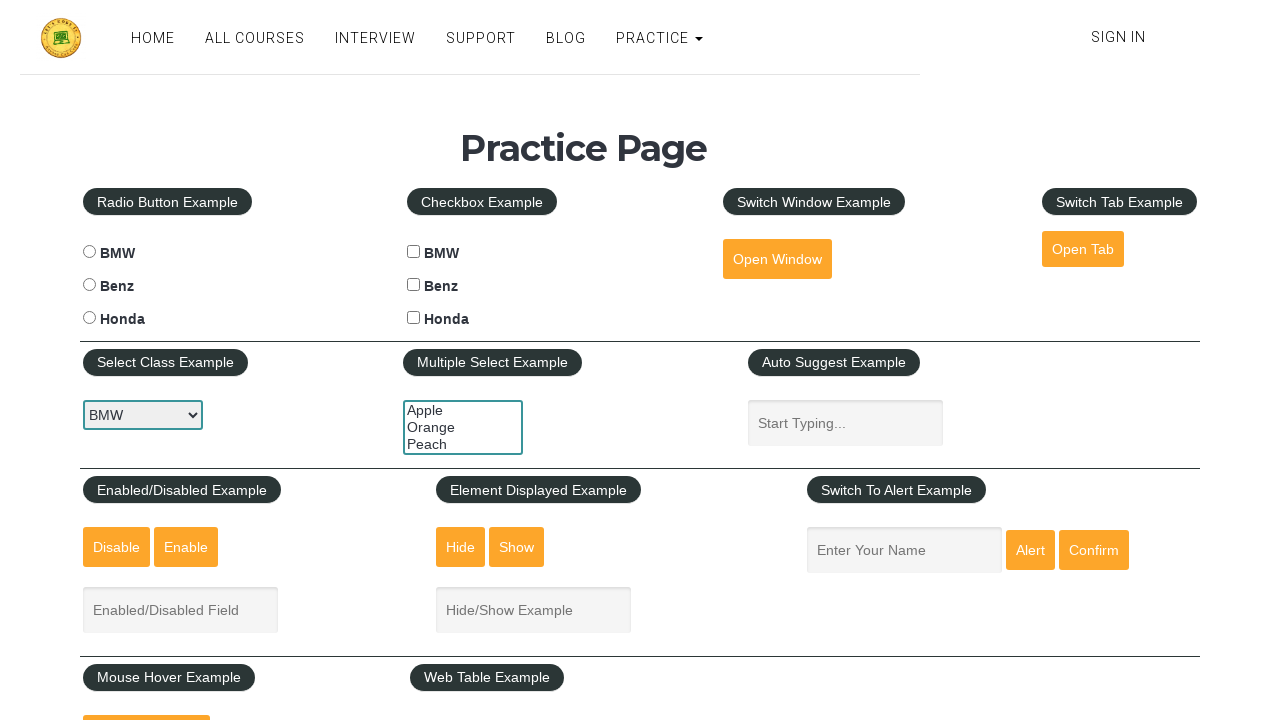

Radio button section loaded
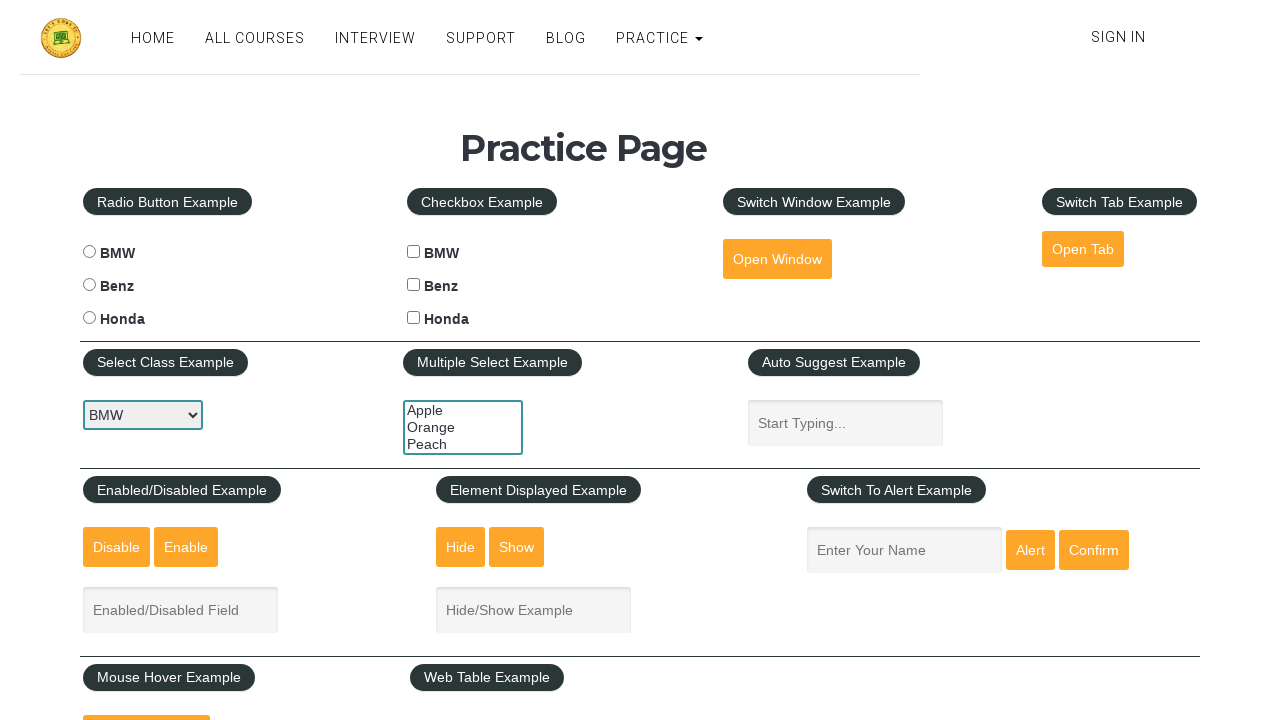

Selected BMW radio button from car options at (89, 252) on input[value='bmw'][name='cars']
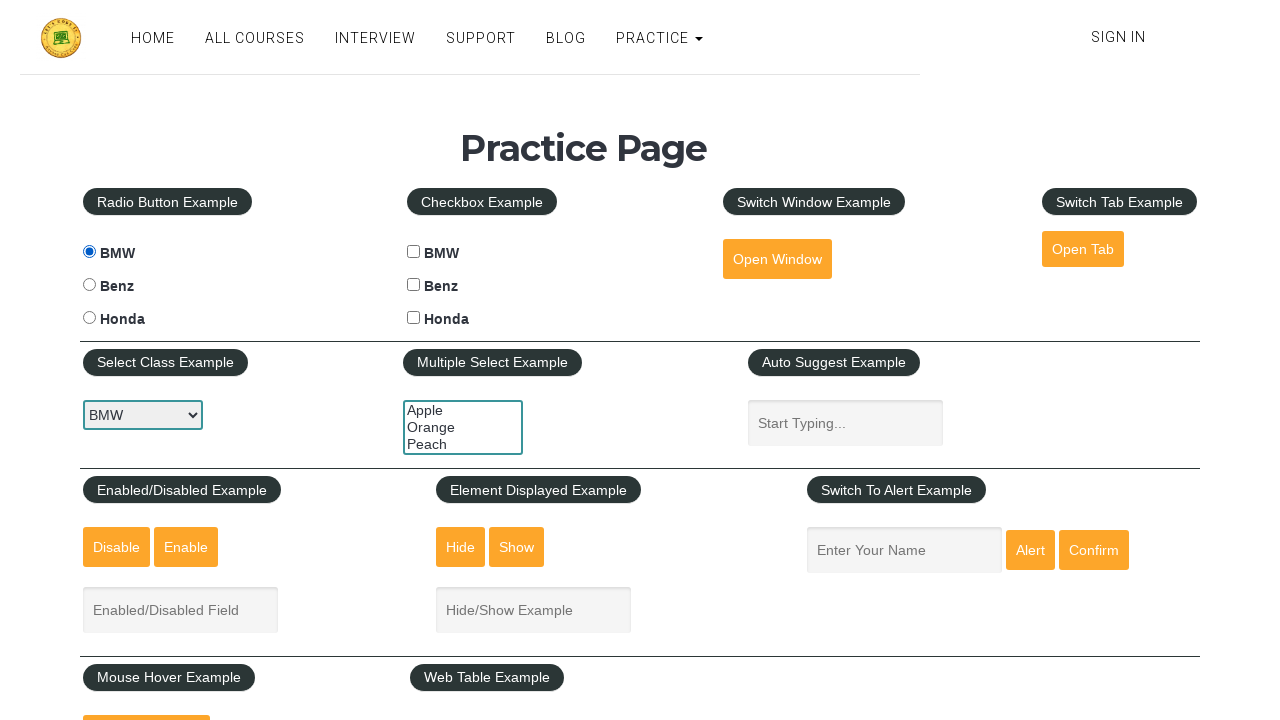

Verified that a radio button is selected
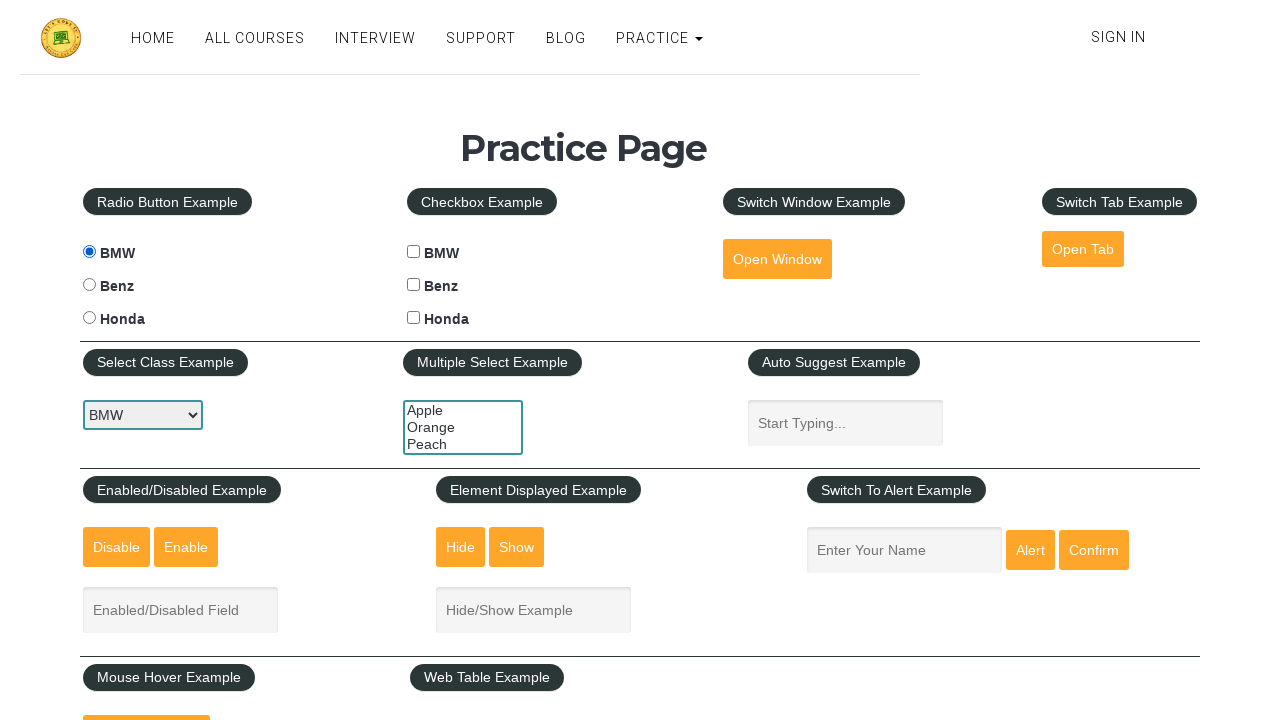

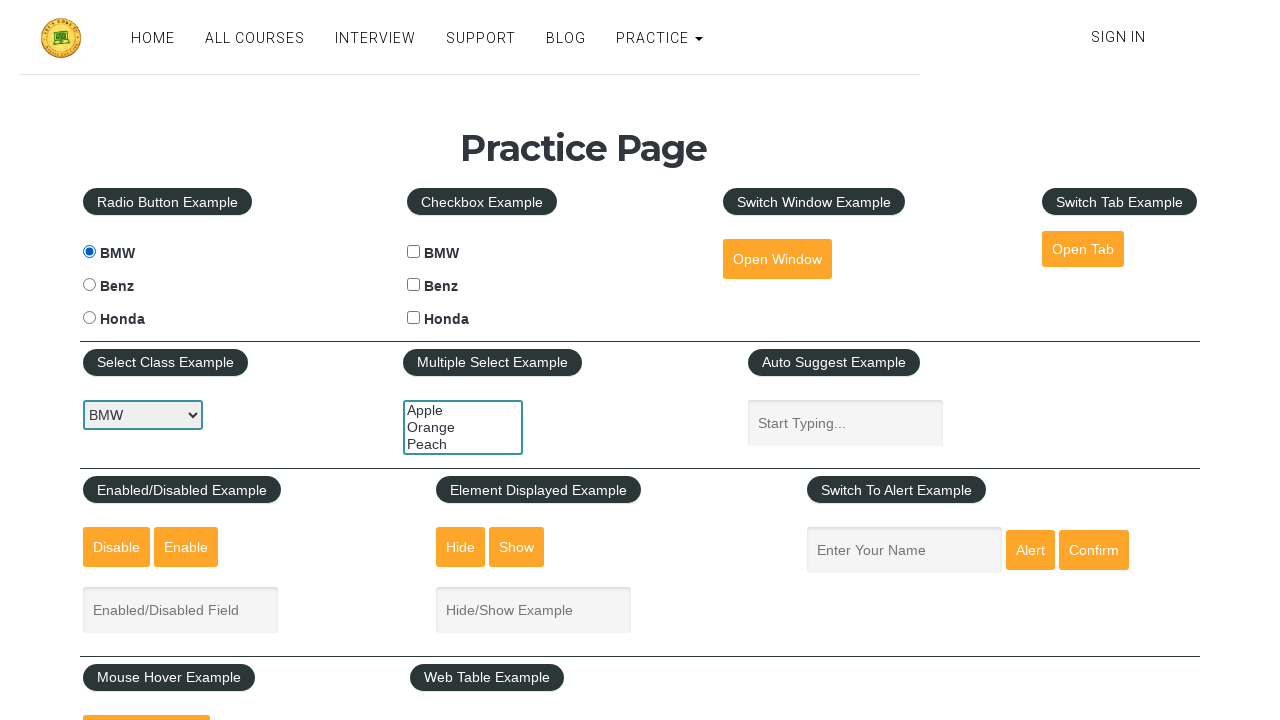